Navigates to Rahul Shetty Academy's automation practice page and clicks on the first checkbox option to test checkbox interaction.

Starting URL: https://rahulshettyacademy.com/AutomationPractice/

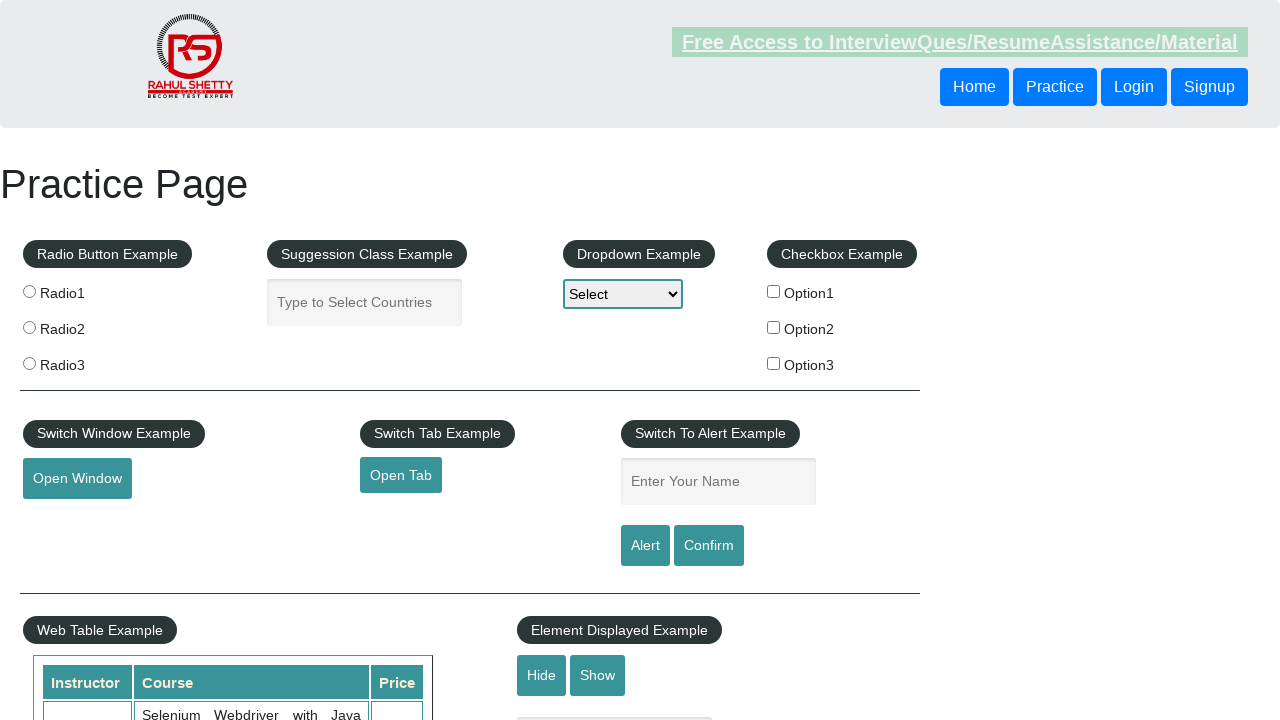

Navigated to Rahul Shetty Academy automation practice page
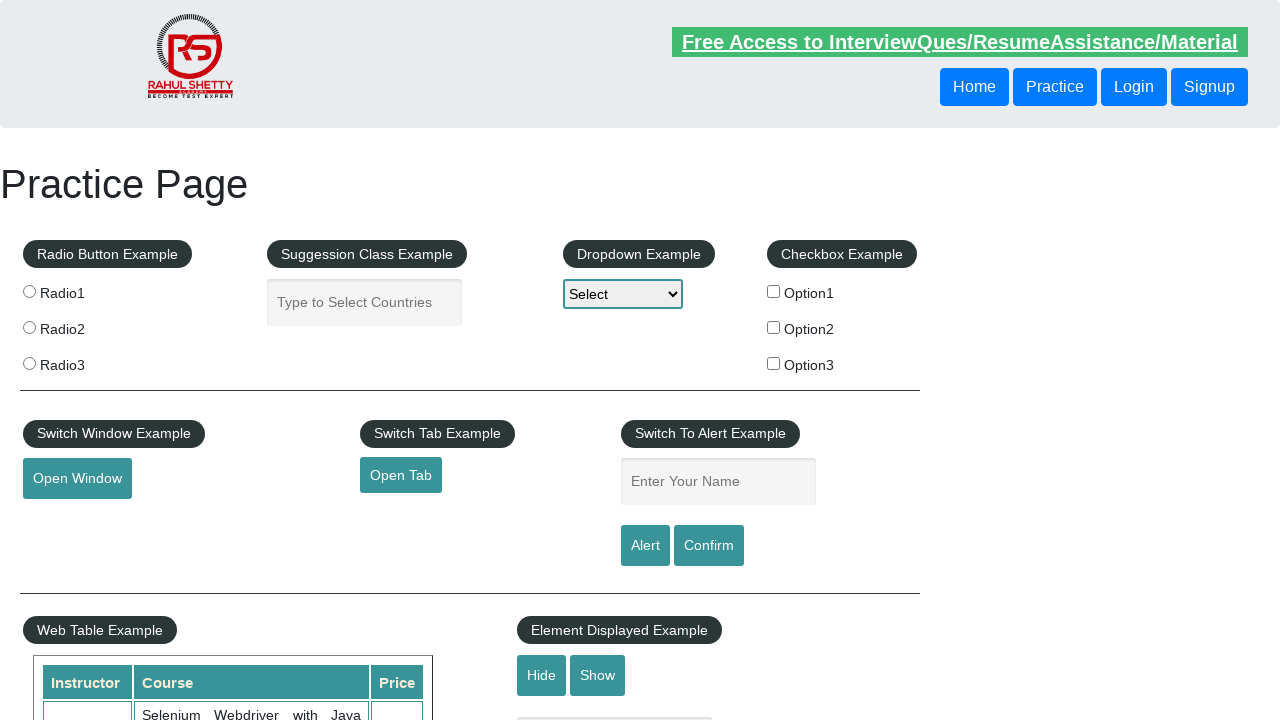

Clicked the first checkbox option at (774, 291) on #checkBoxOption1
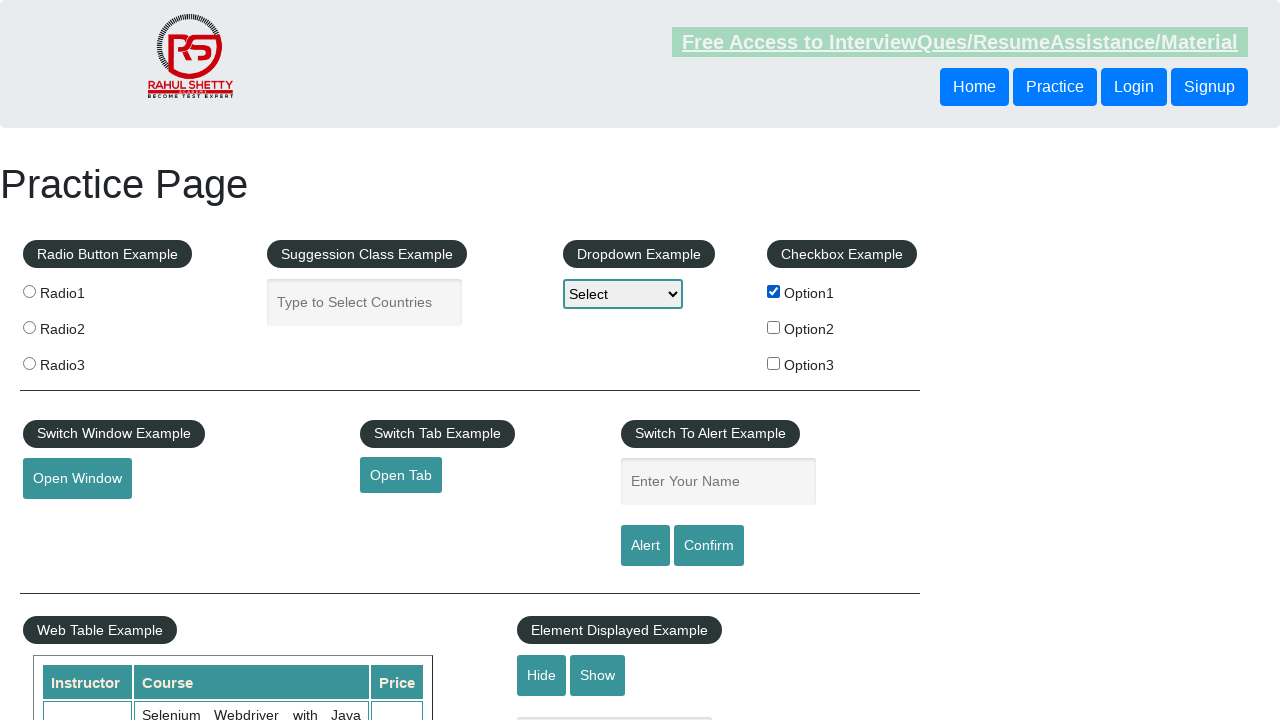

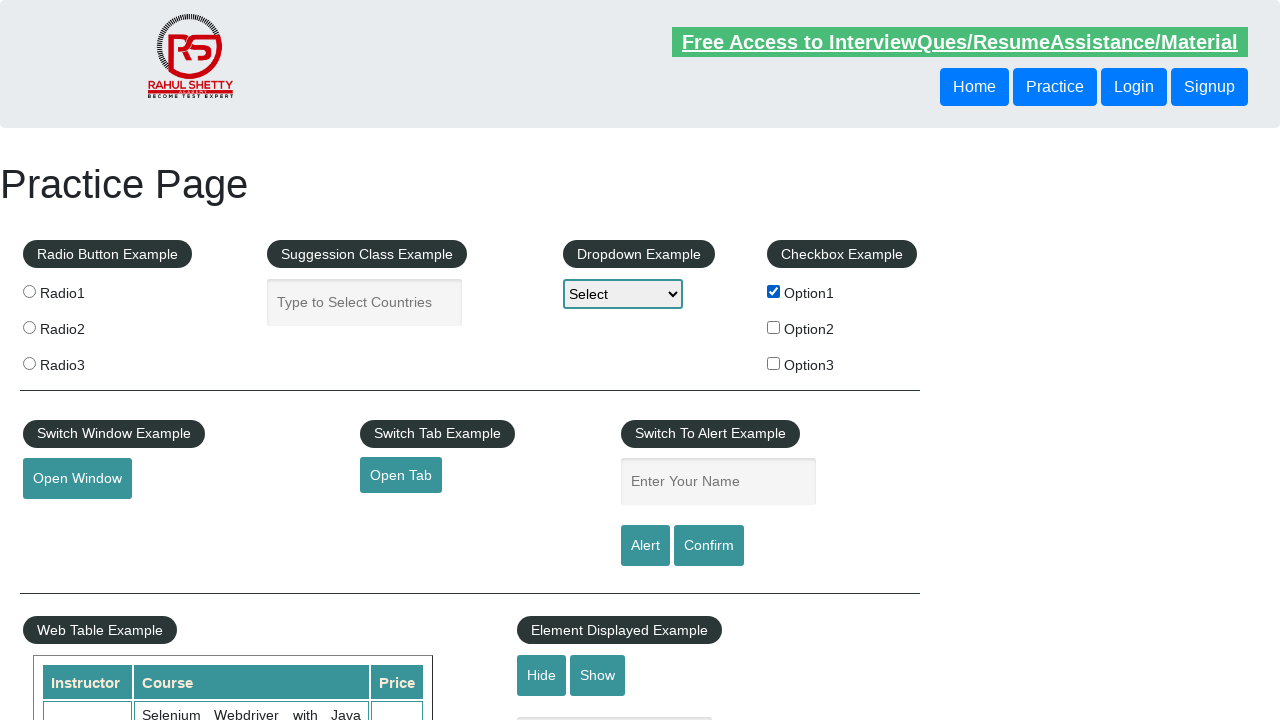